Tests JavaScript alert handling by setting up a dialog handler to verify the alert message and accept it, then checking the result.

Starting URL: https://the-internet.herokuapp.com/javascript_alerts

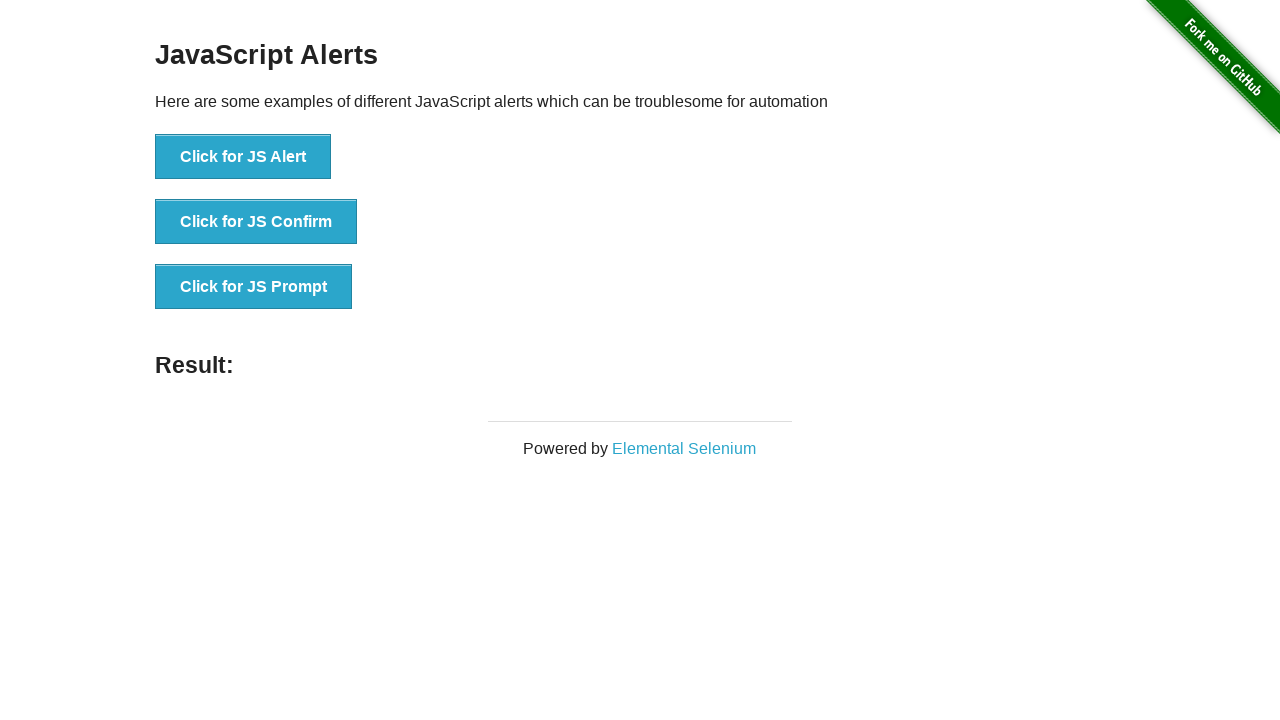

Set up dialog handler to verify alert message and accept it
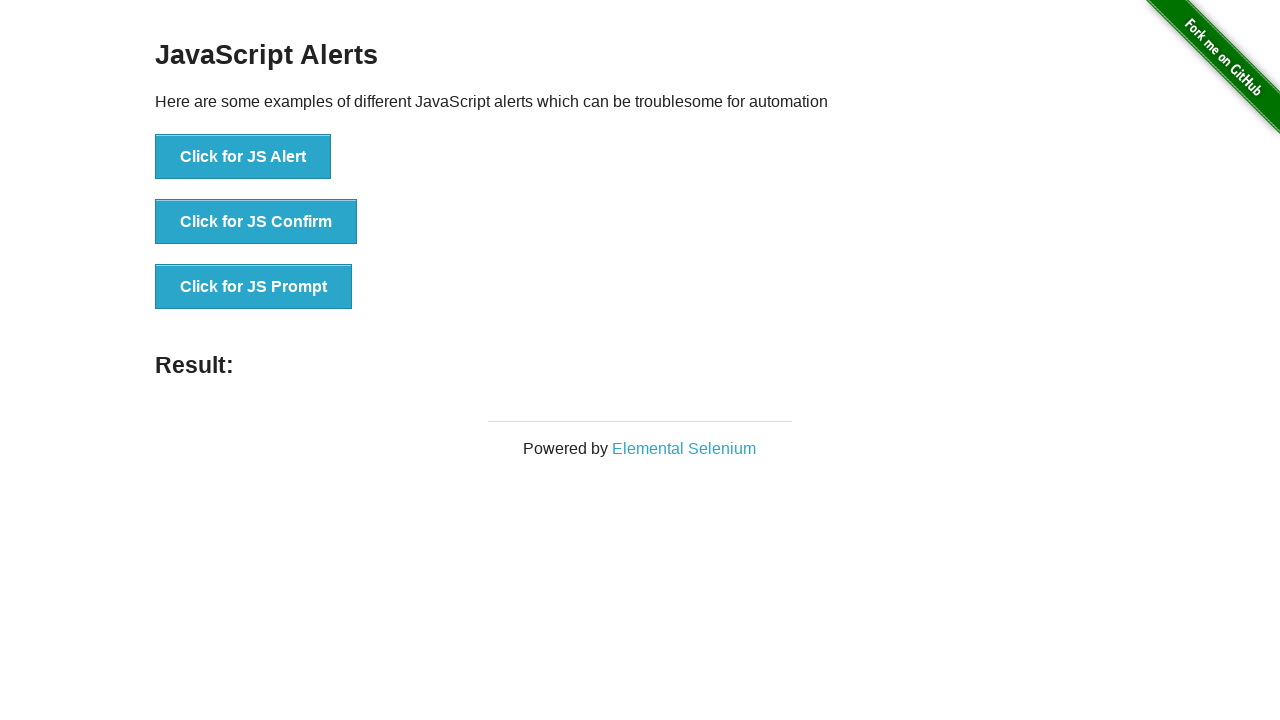

Clicked the JS Alert button to trigger the dialog at (243, 157) on button[onclick="jsAlert()"]
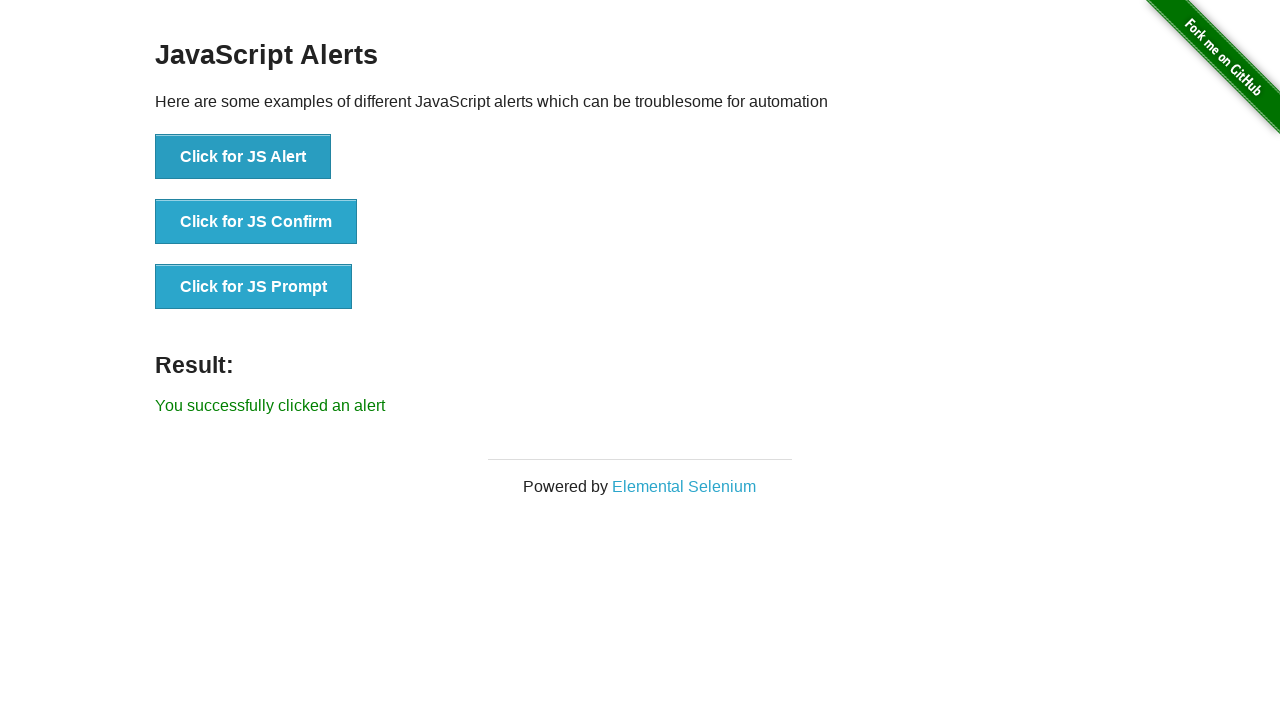

Result element loaded after alert was handled
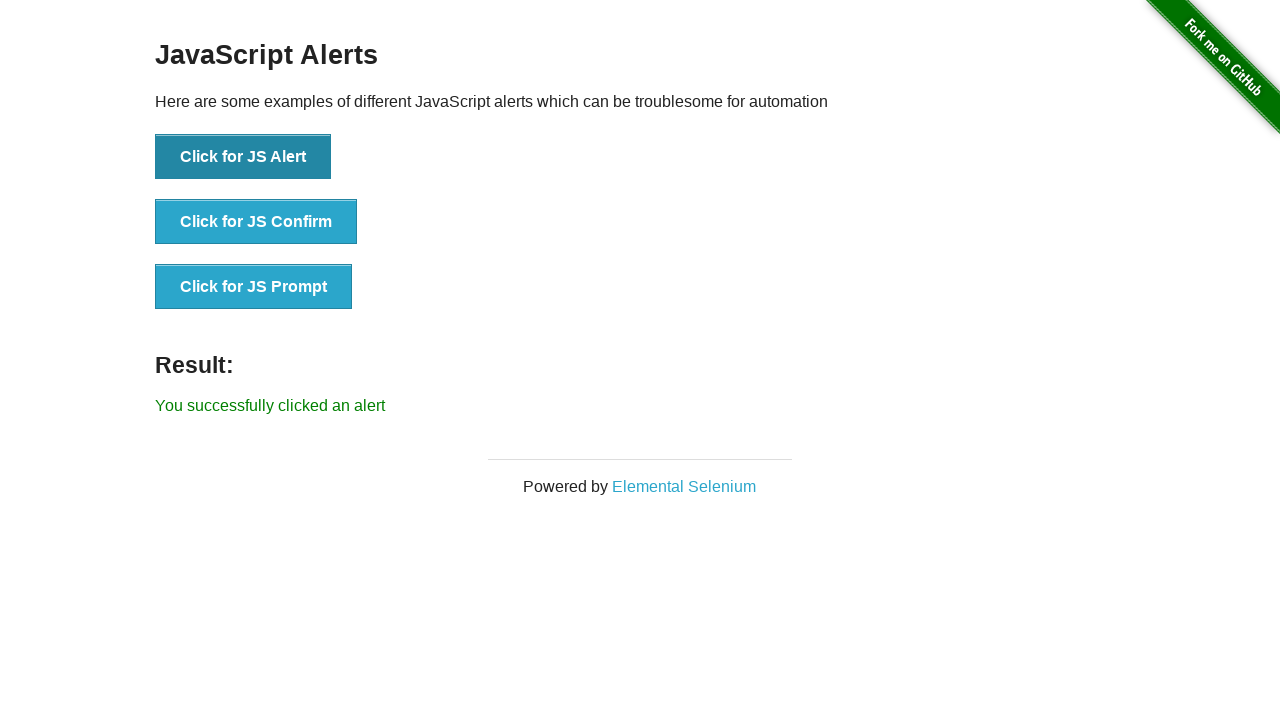

Verified result text confirms alert was successfully handled
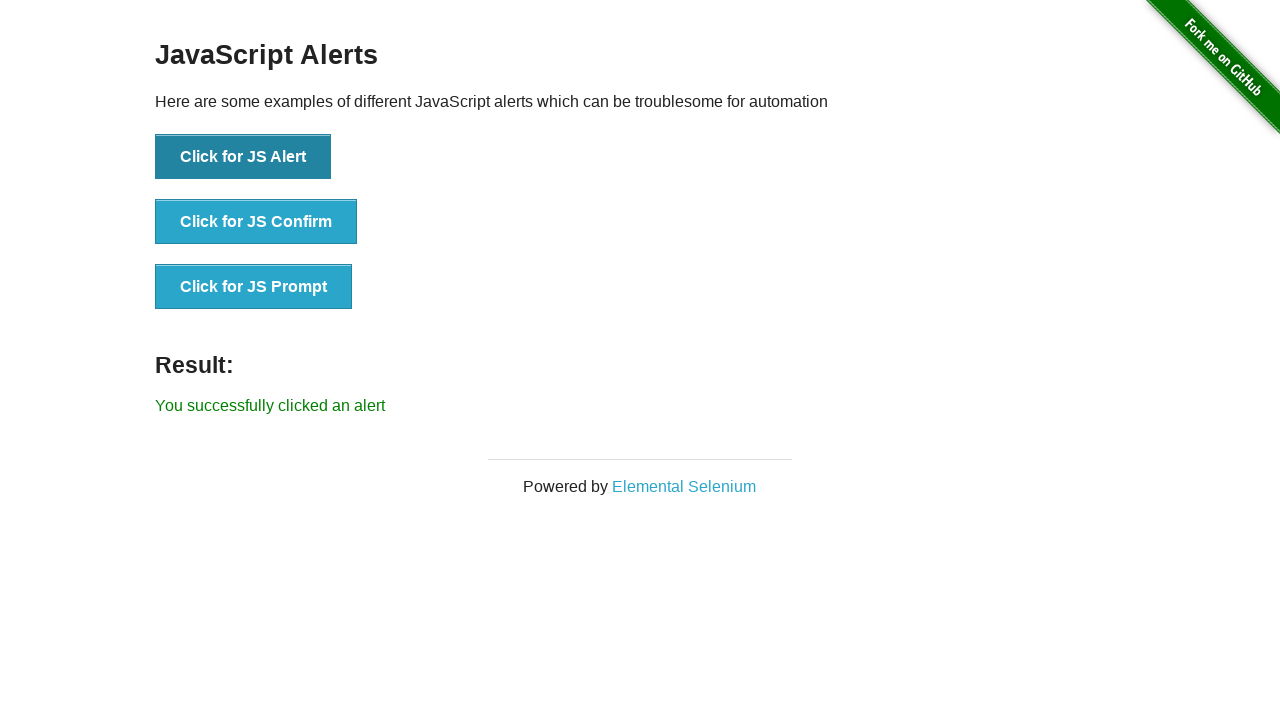

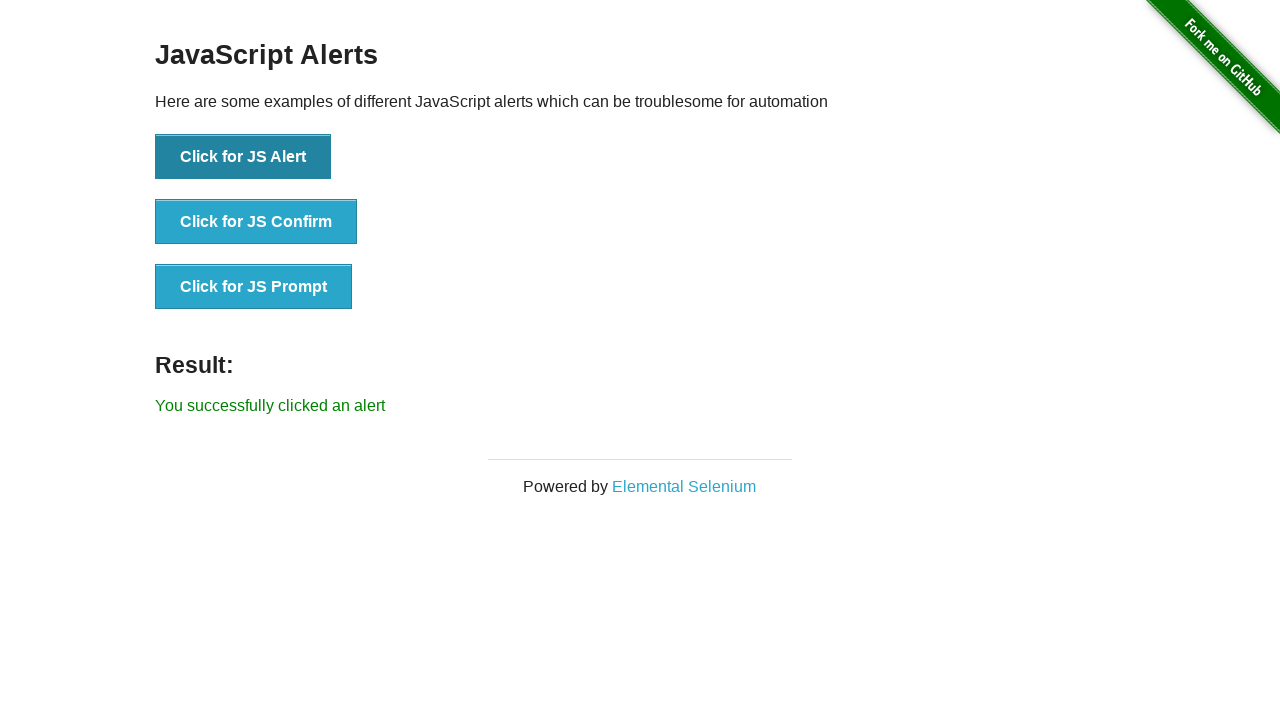